Tests that new todo items are appended to the bottom of the list by creating 3 items and verifying count display.

Starting URL: https://demo.playwright.dev/todomvc

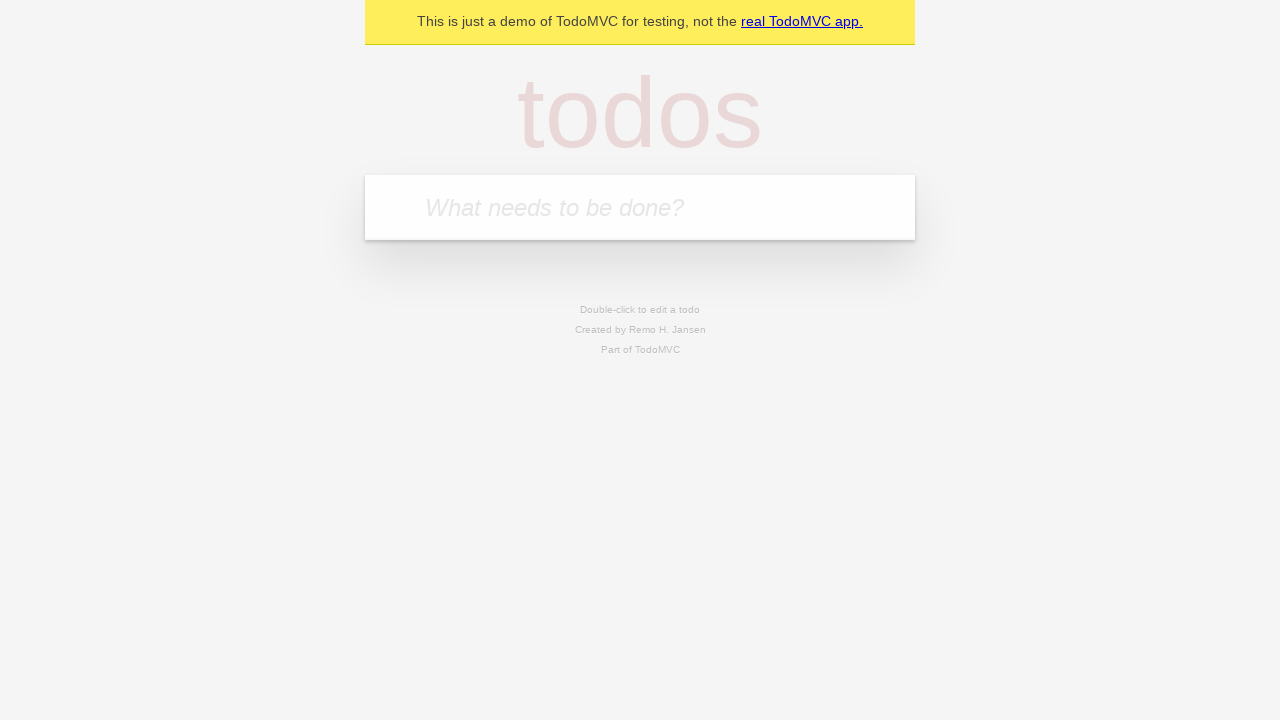

Filled todo input with 'buy some cheese' on internal:attr=[placeholder="What needs to be done?"i]
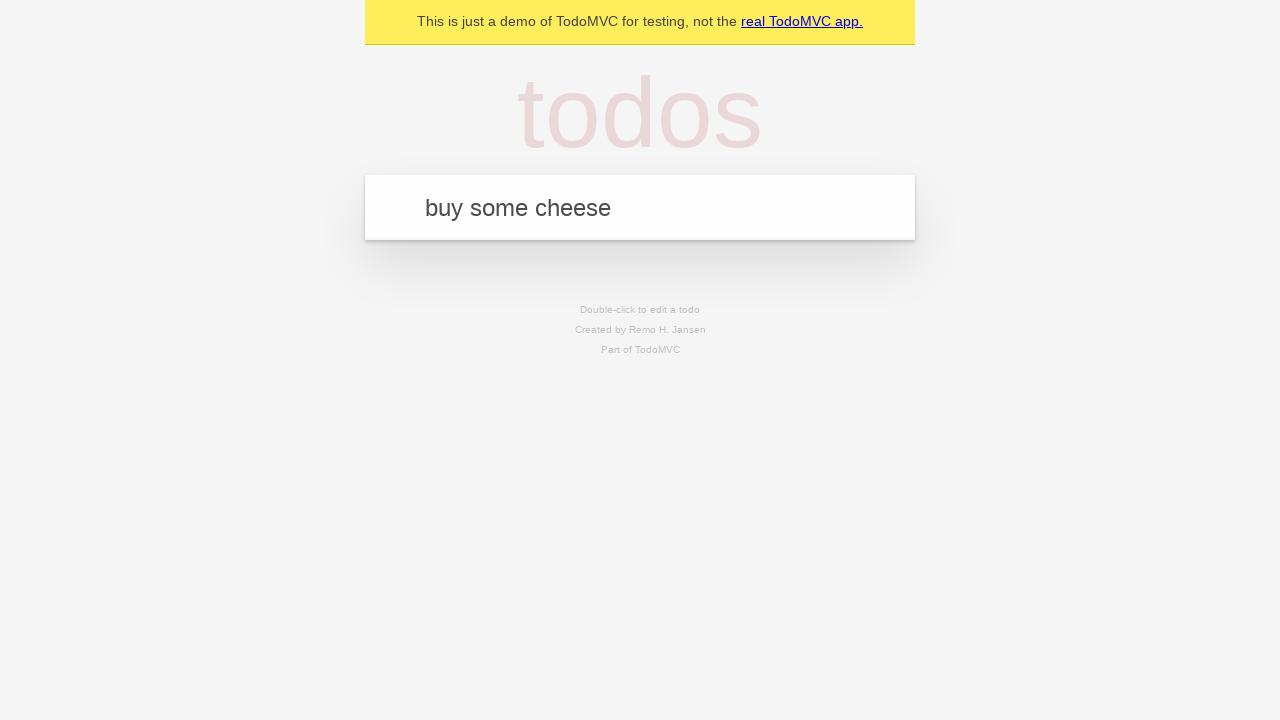

Pressed Enter to add first todo item on internal:attr=[placeholder="What needs to be done?"i]
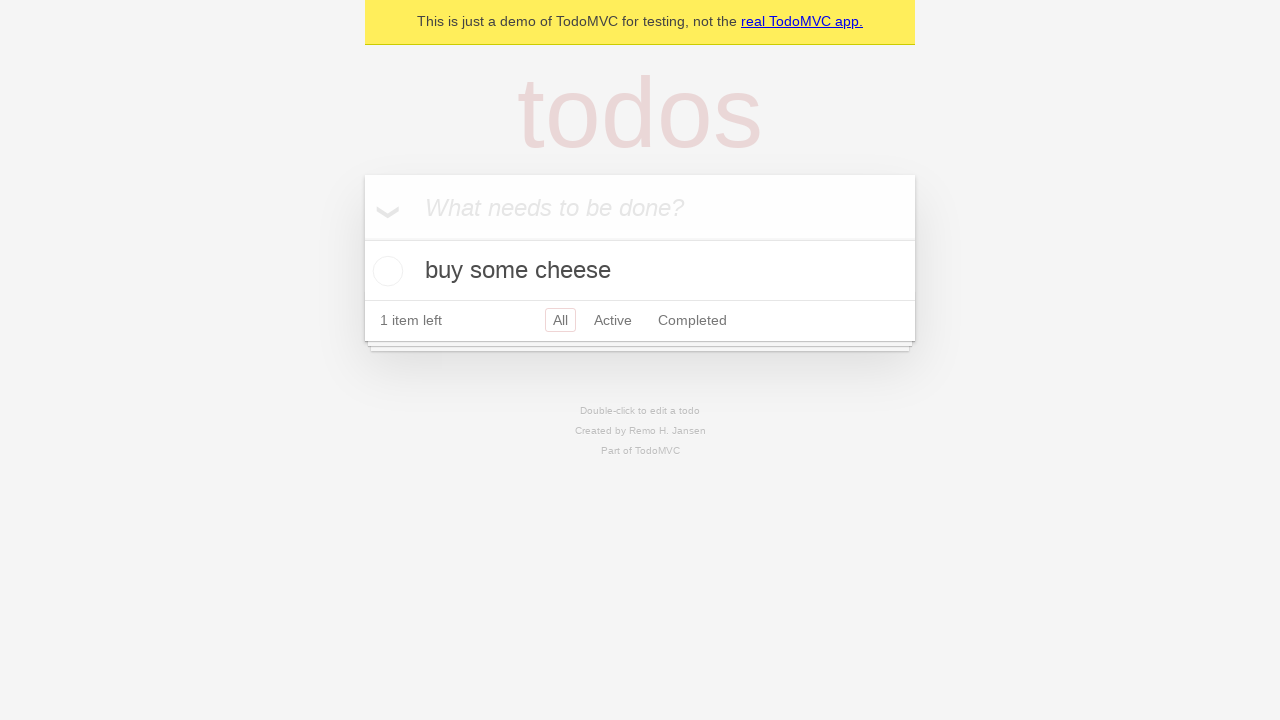

Filled todo input with 'feed the cat' on internal:attr=[placeholder="What needs to be done?"i]
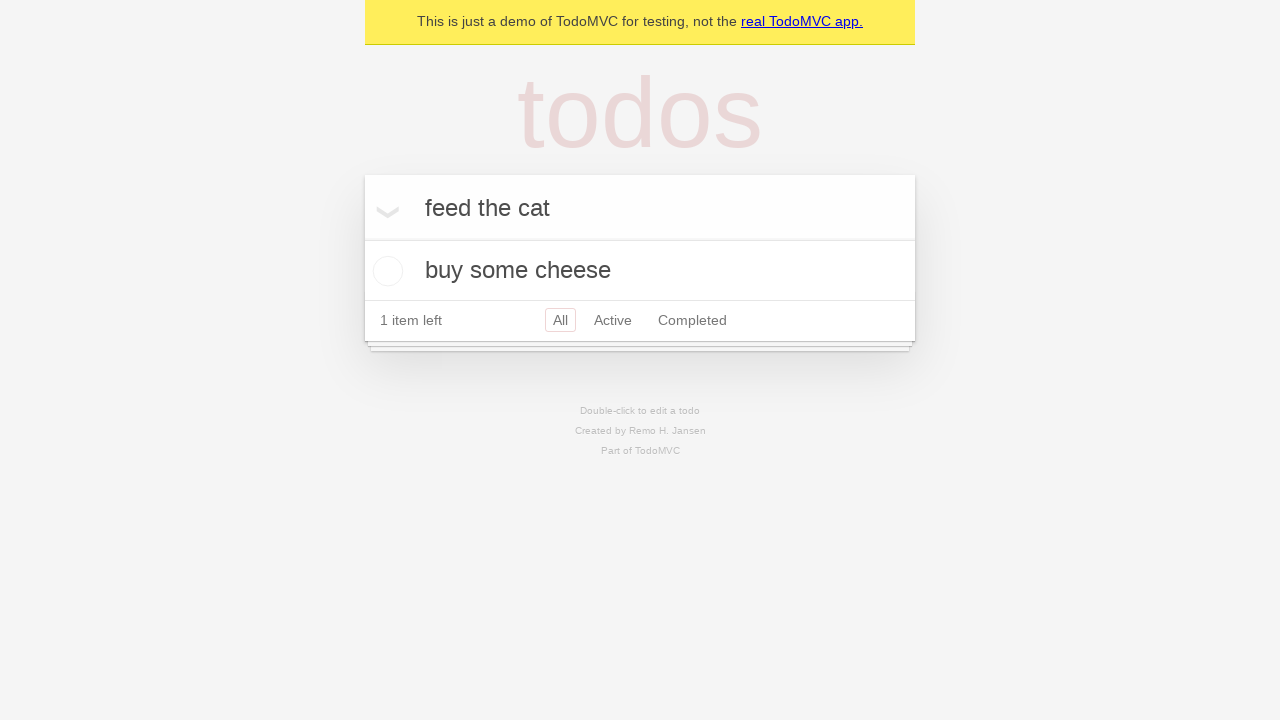

Pressed Enter to add second todo item on internal:attr=[placeholder="What needs to be done?"i]
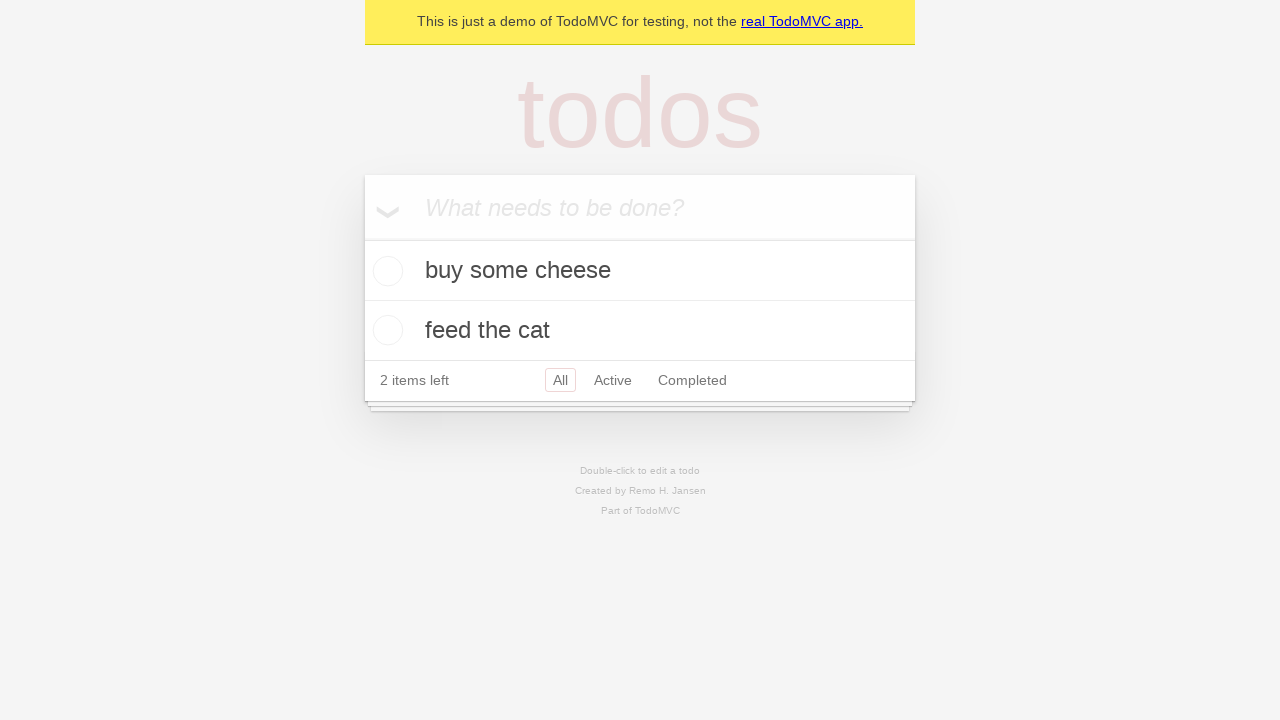

Filled todo input with 'book a doctors appointment' on internal:attr=[placeholder="What needs to be done?"i]
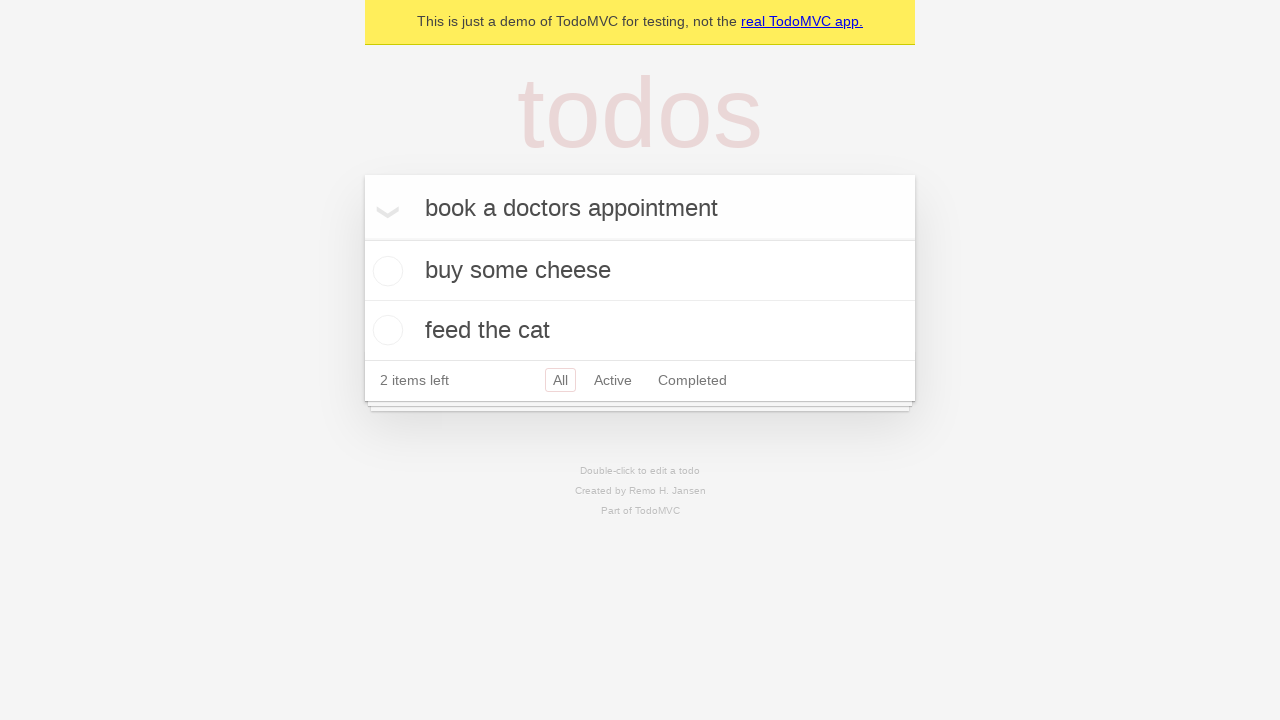

Pressed Enter to add third todo item on internal:attr=[placeholder="What needs to be done?"i]
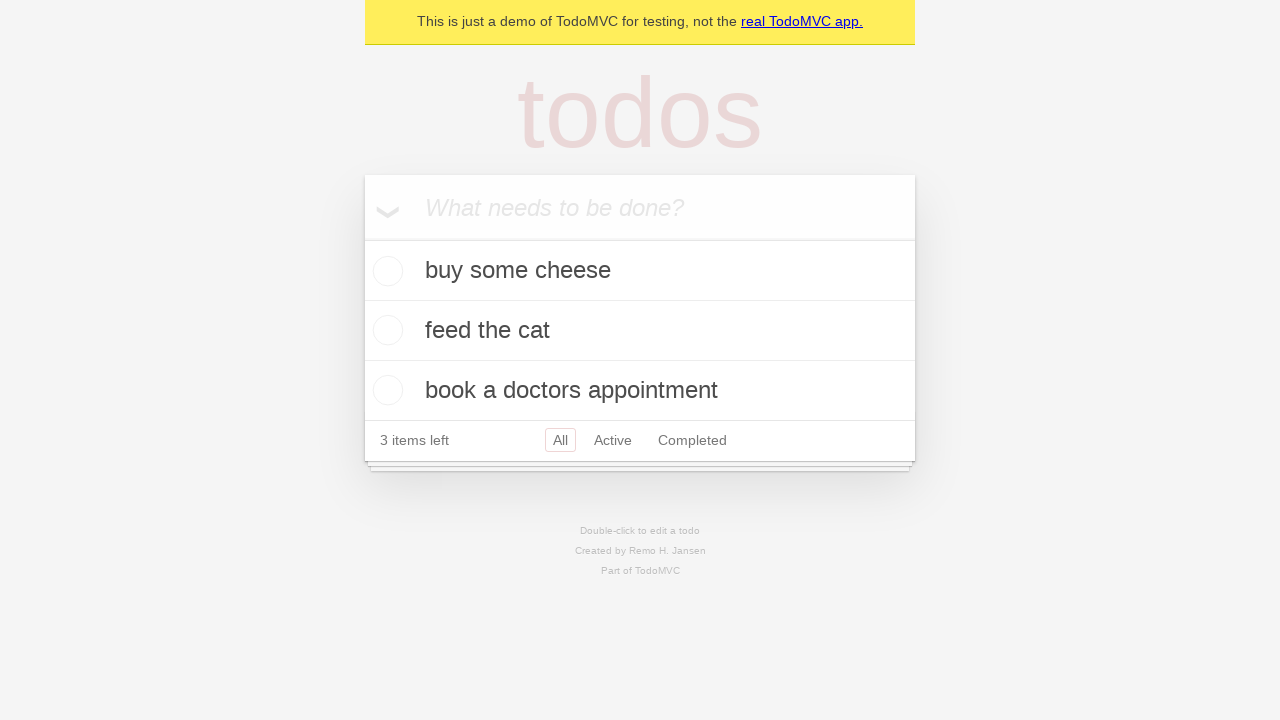

Todo count display became visible
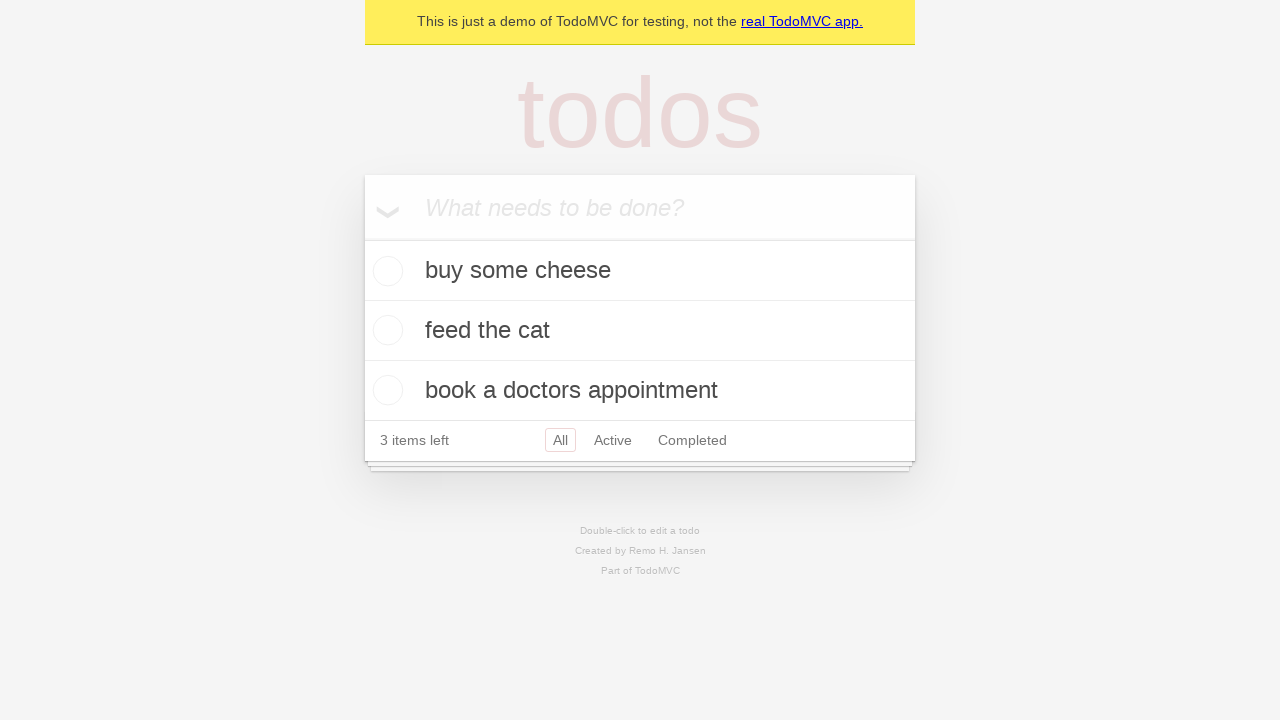

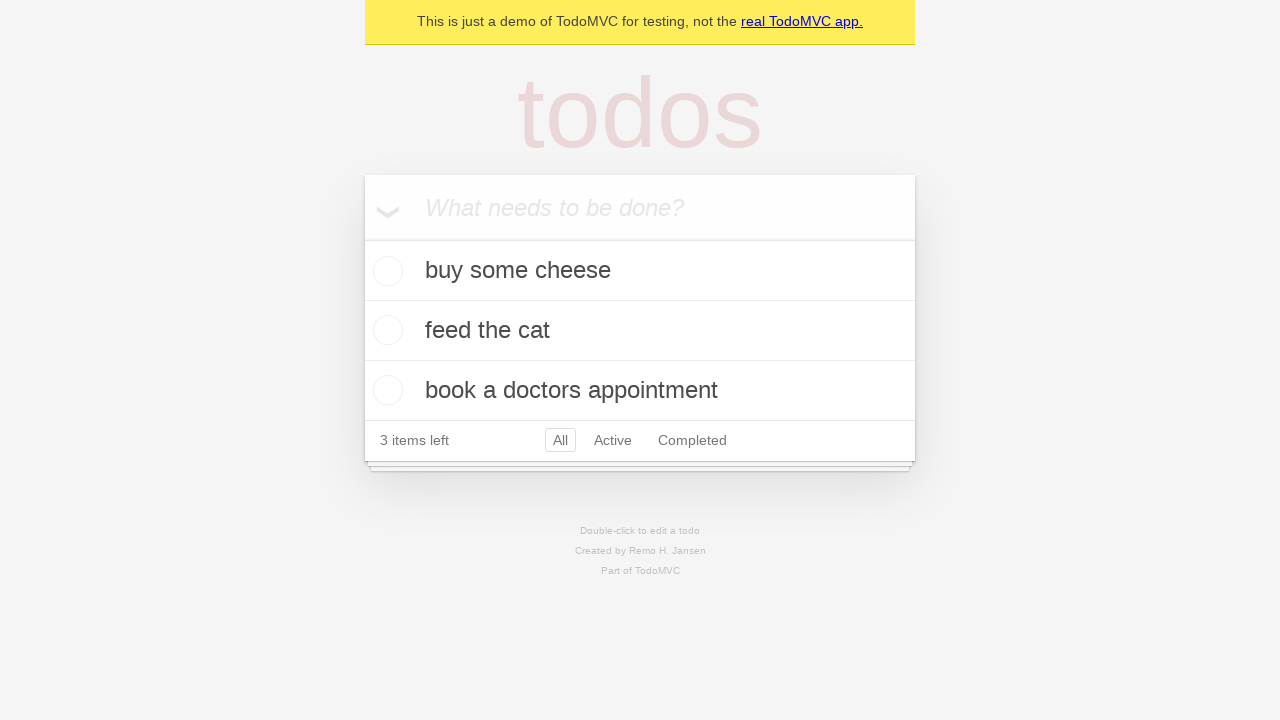